Tests drag and drop functionality by dragging an element from source to target location within an iframe

Starting URL: http://jqueryui.com/droppable/

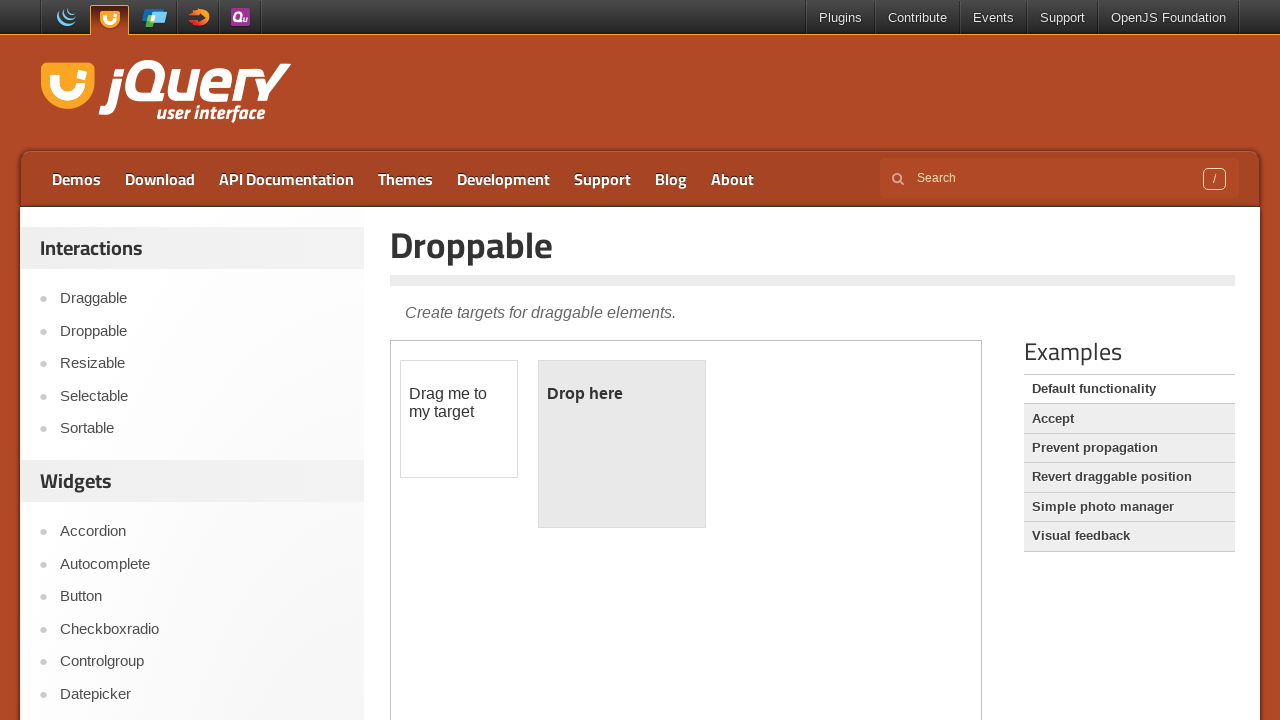

Located iframe containing drag and drop elements
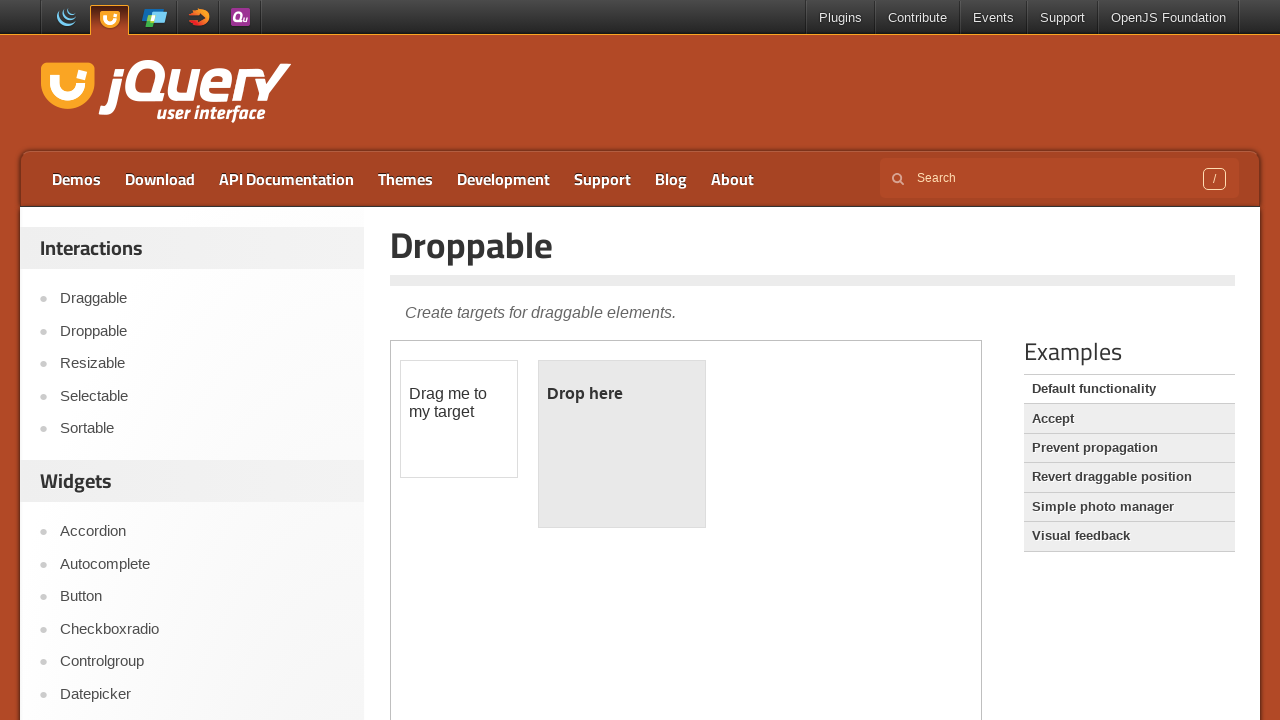

Located draggable source element
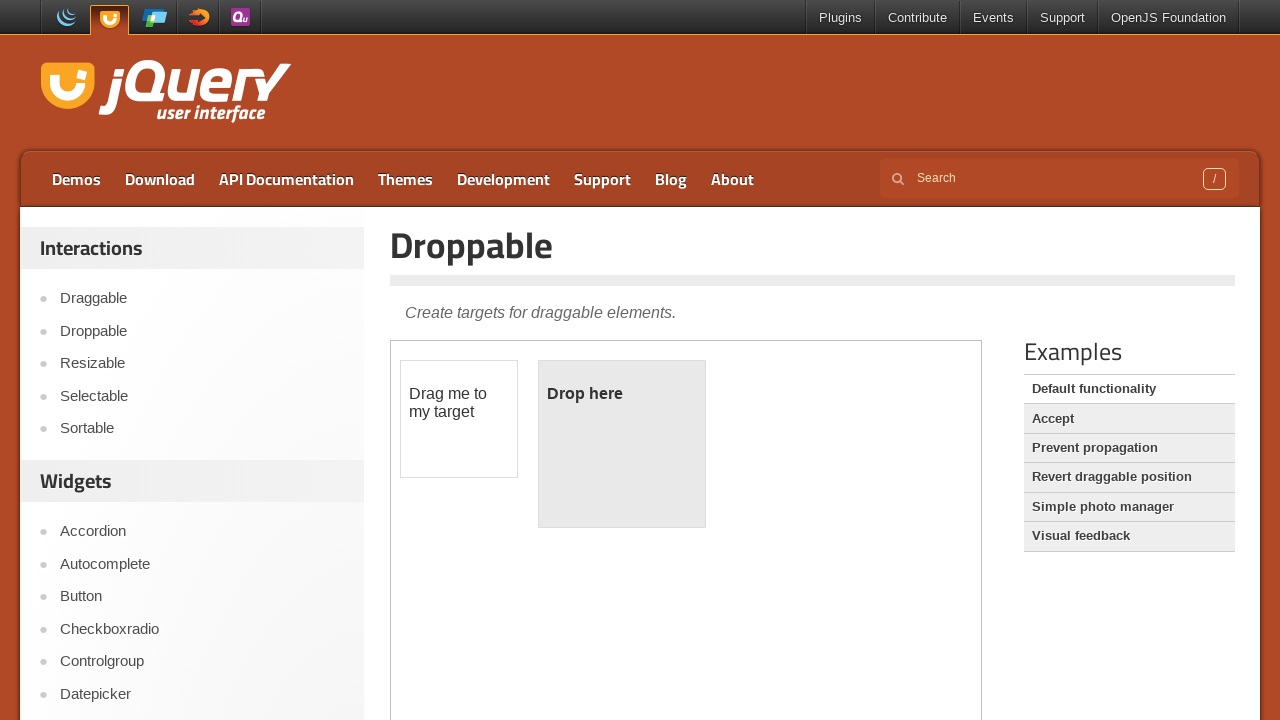

Located droppable target element
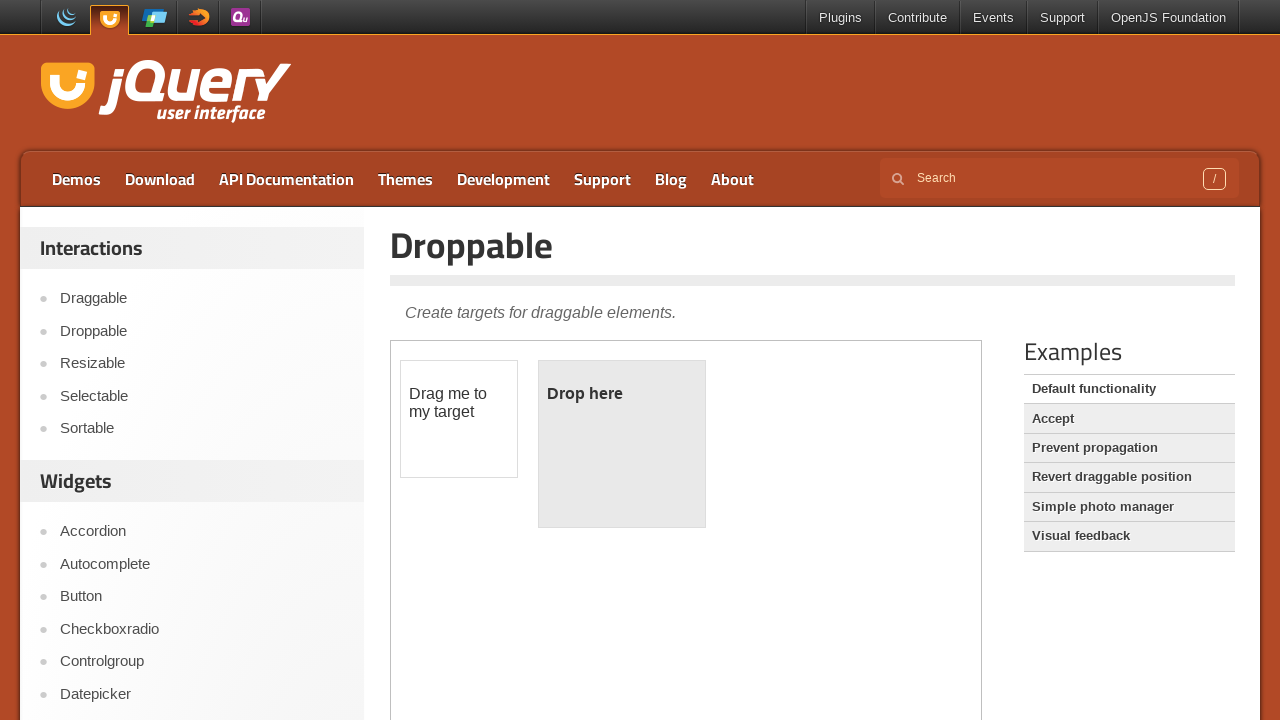

Dragged element from source to target location at (622, 444)
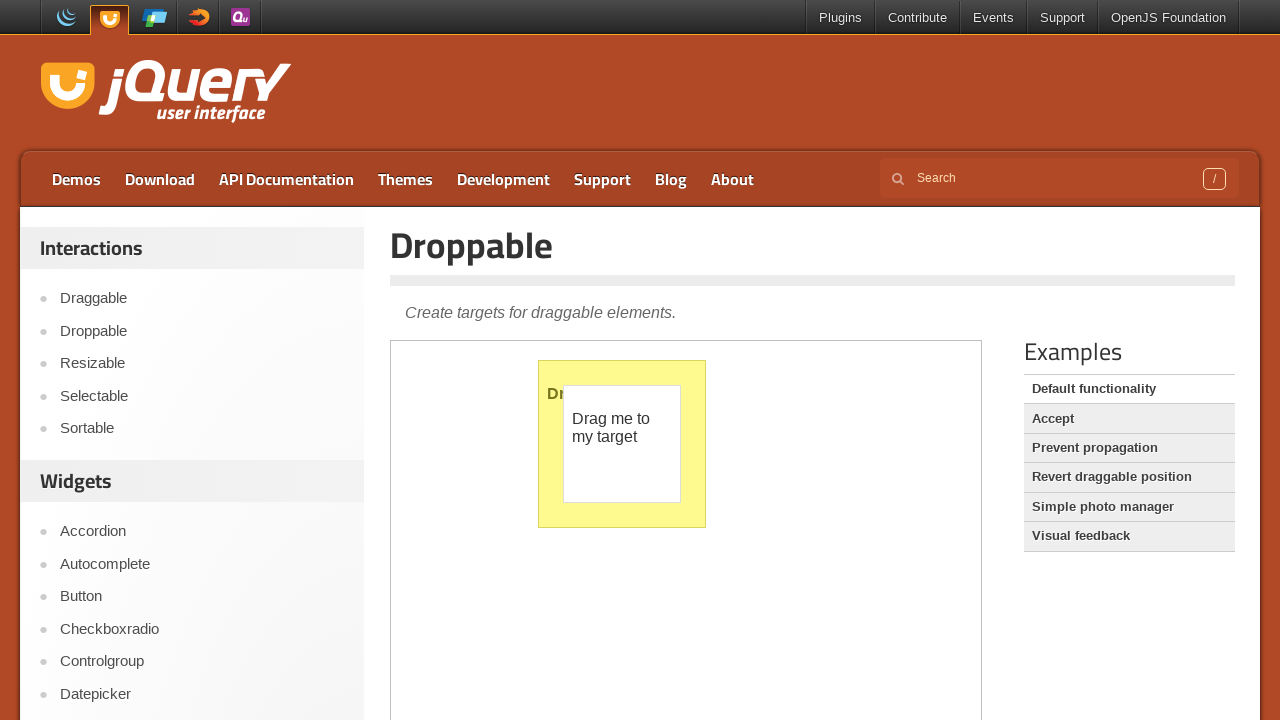

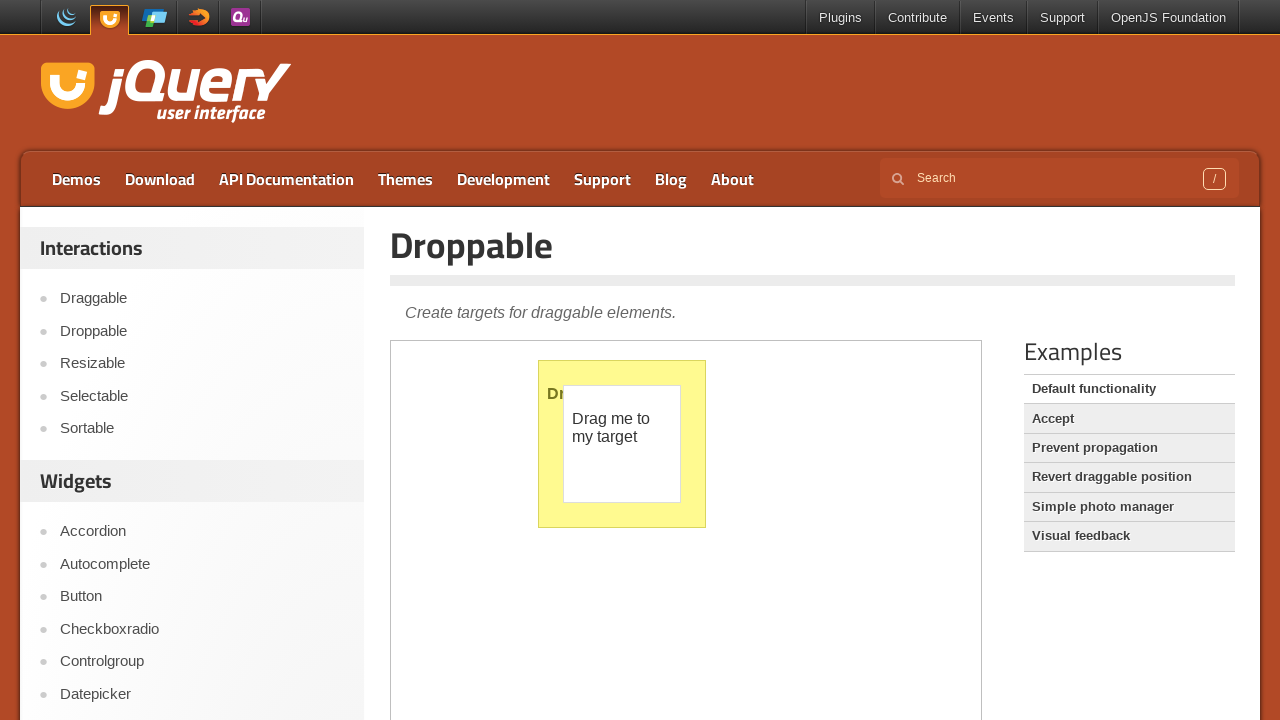